Navigates through a course scheduling system to select faculty, college, department, and year levels, then searches and displays course information

Starting URL: https://querycourse.ntust.edu.tw/querycourse/#/ClassSchedule

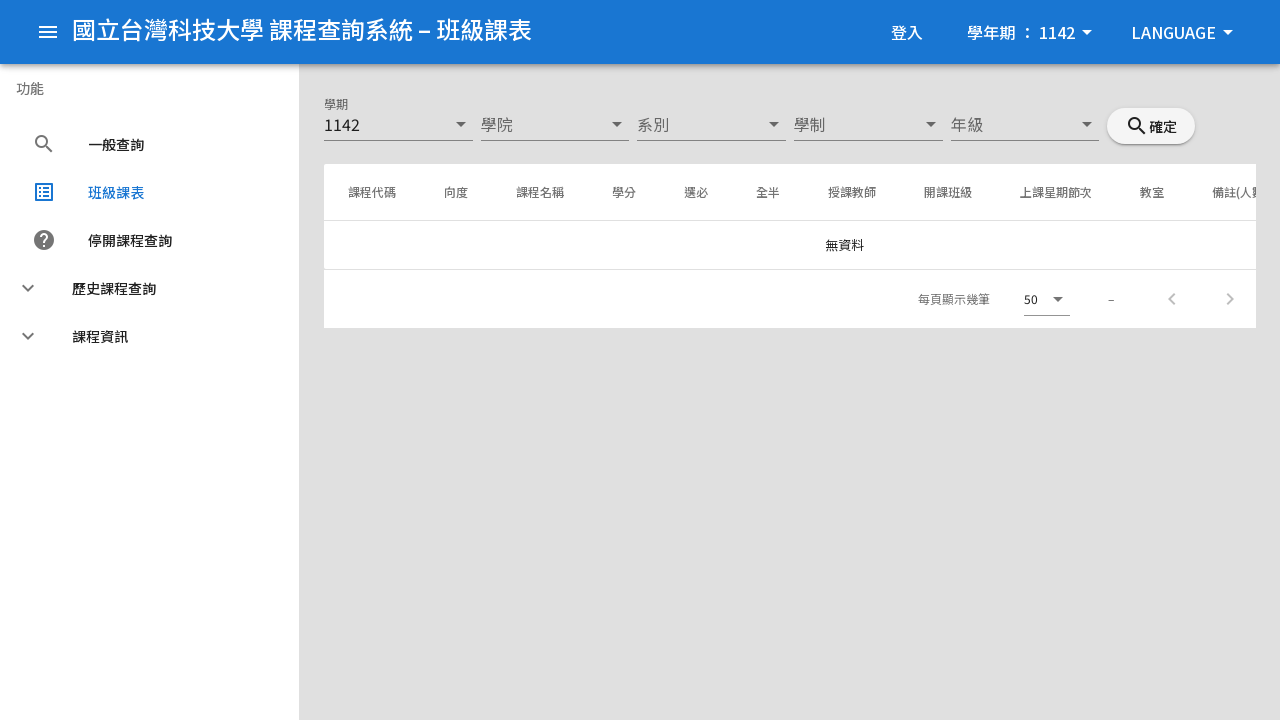

Clicked page to dismiss initial overlays at (300, 300)
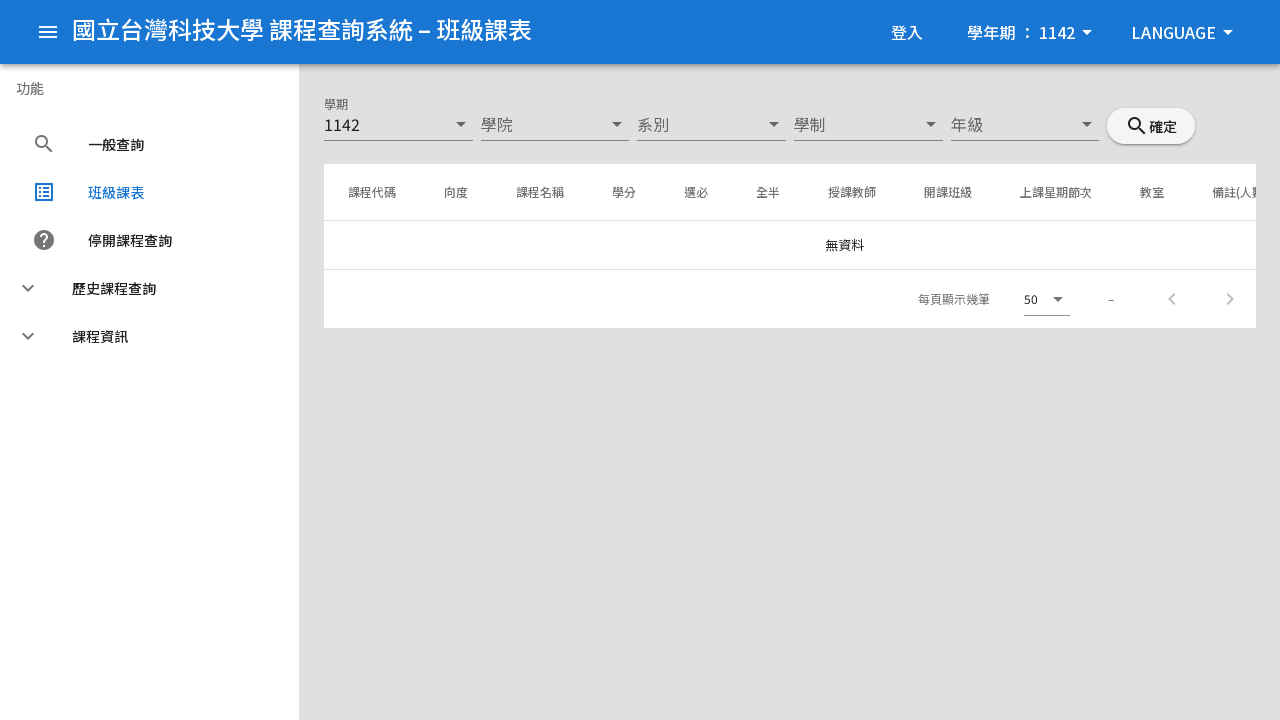

Dropdown elements loaded
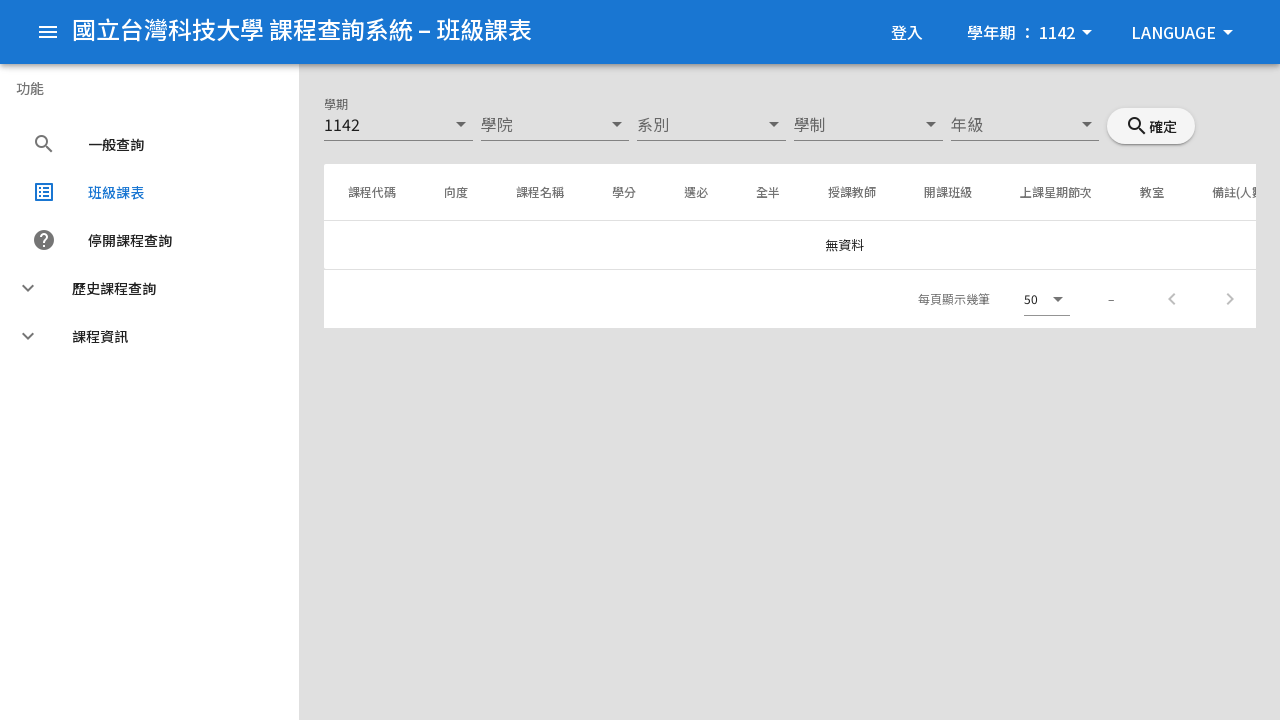

Retrieved all dropdown elements
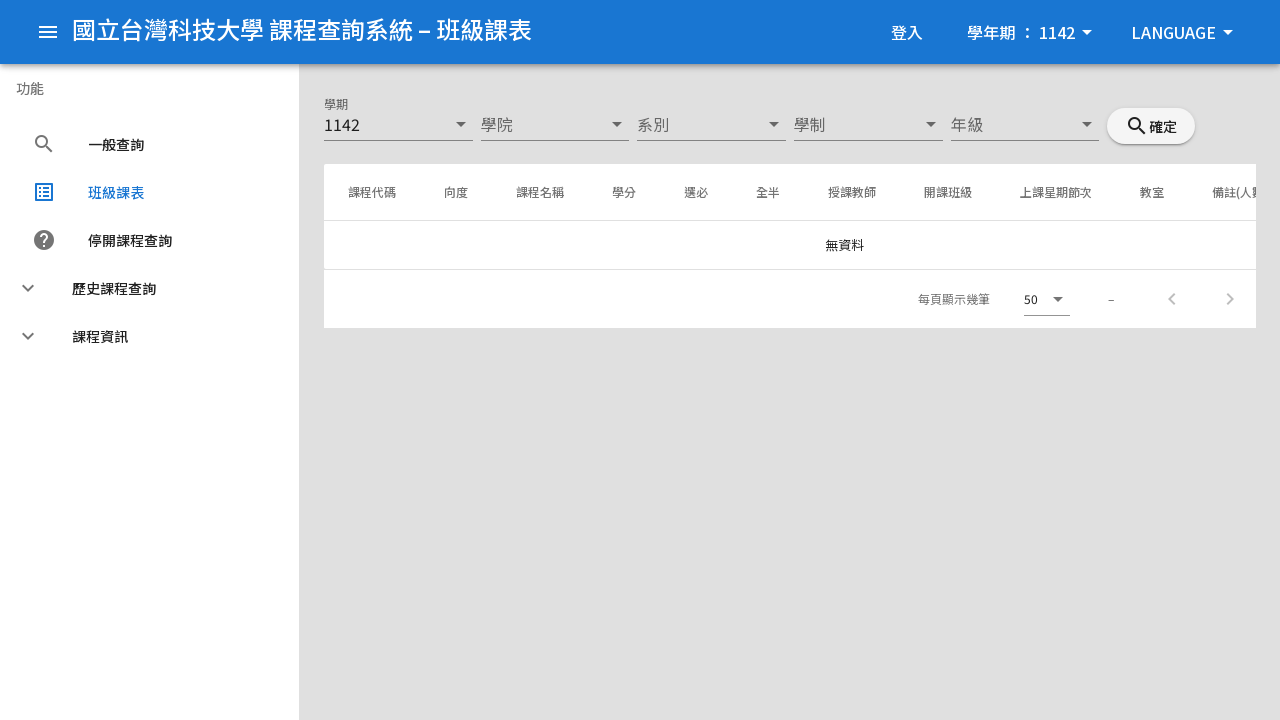

Clicked faculty dropdown at (384, 124) on .v-select__selections >> nth=0
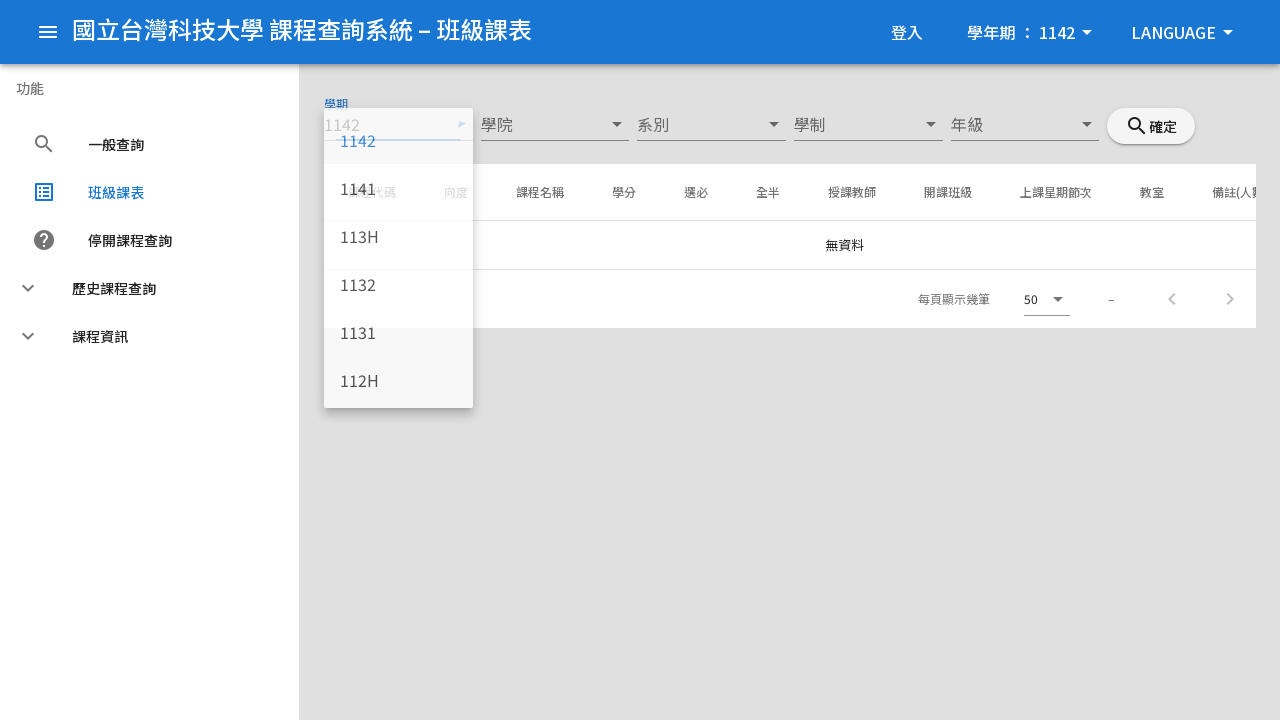

Selected Faculty of Science (second option) at (398, 188) on xpath=//*[@id="app"]/div[7]/div/div/div[2]/a/div/div
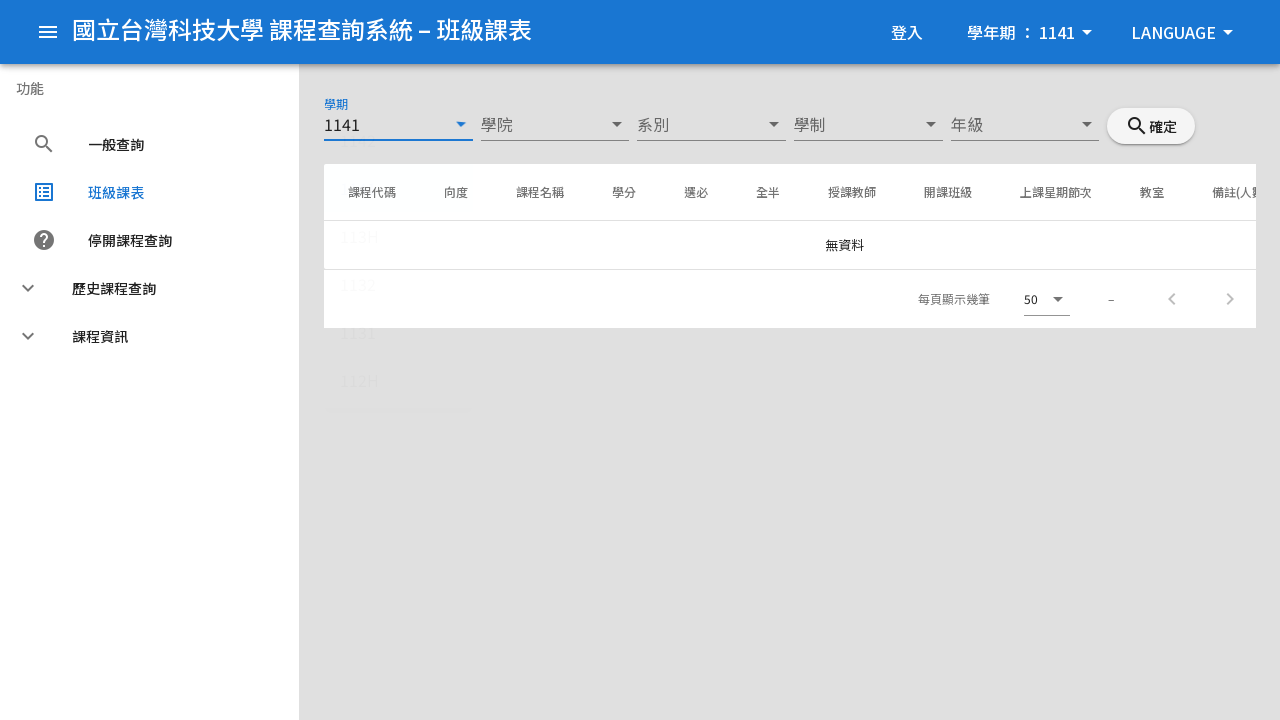

Clicked college dropdown at (541, 124) on .v-select__selections >> nth=1
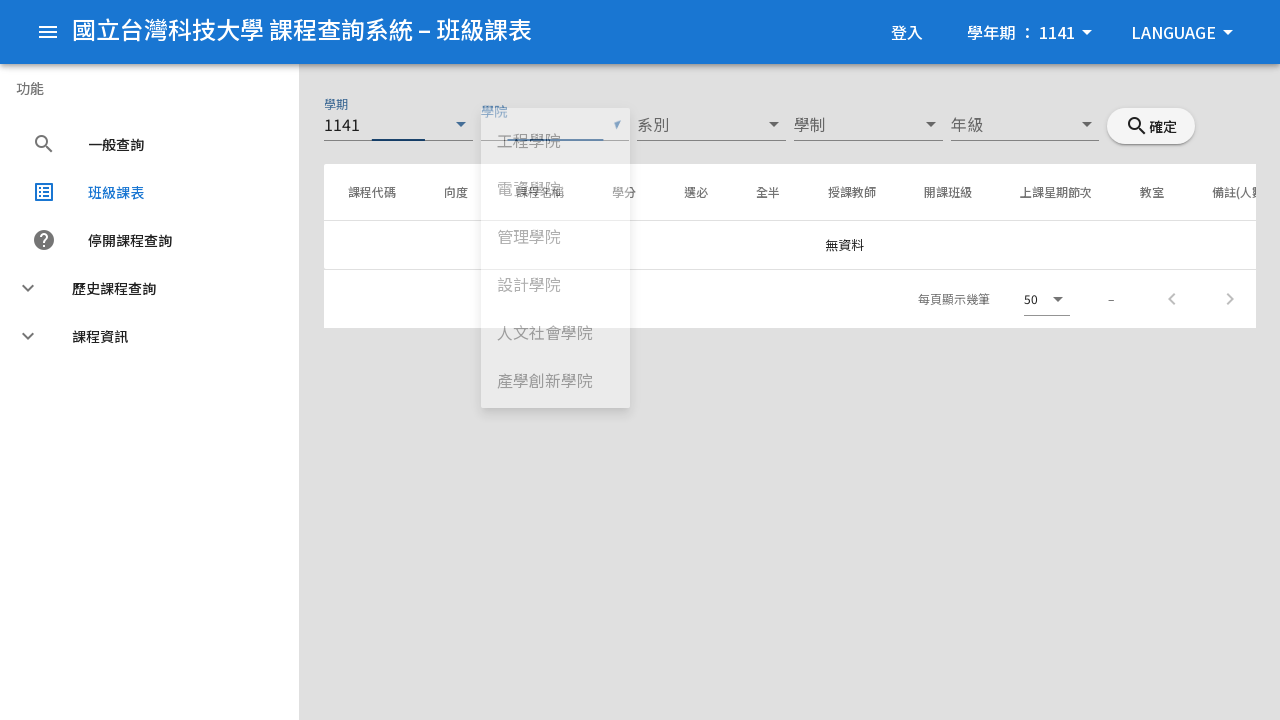

Selected college (third option) at (556, 236) on xpath=//*[@id="app"]/div[6]/div/div/div[3]/a/div/div
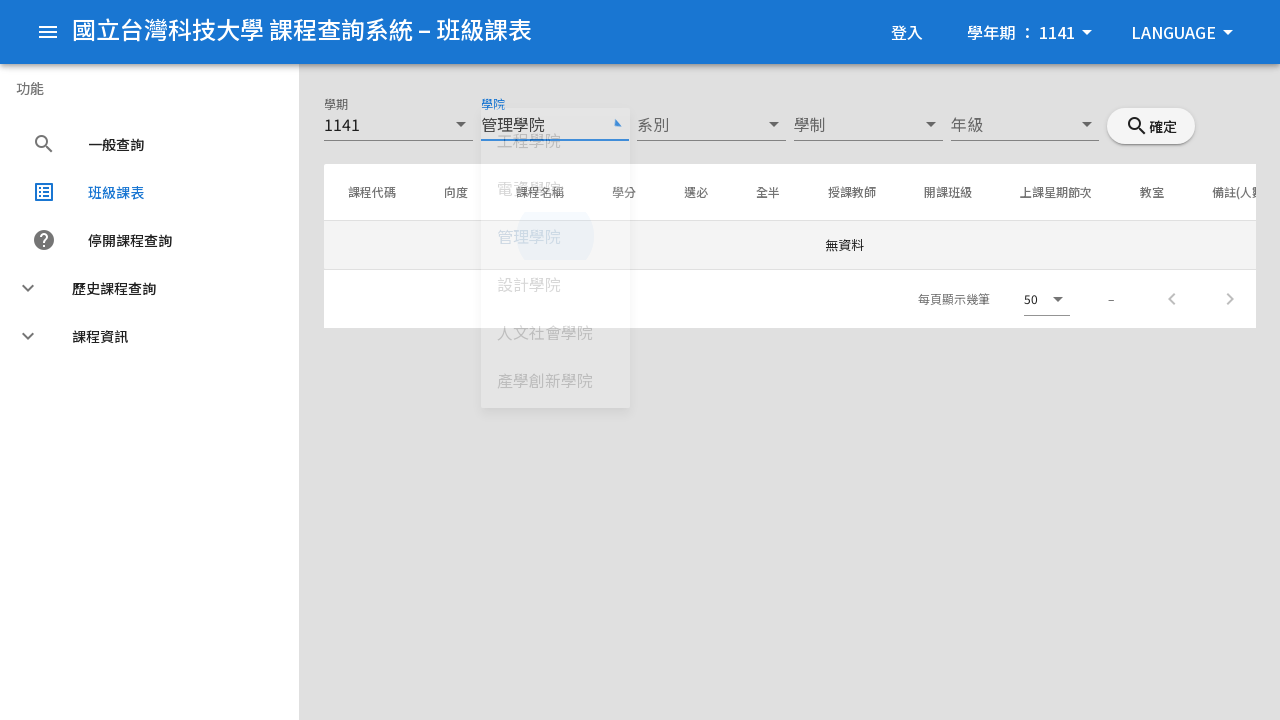

Clicked department dropdown at (698, 124) on .v-select__selections >> nth=2
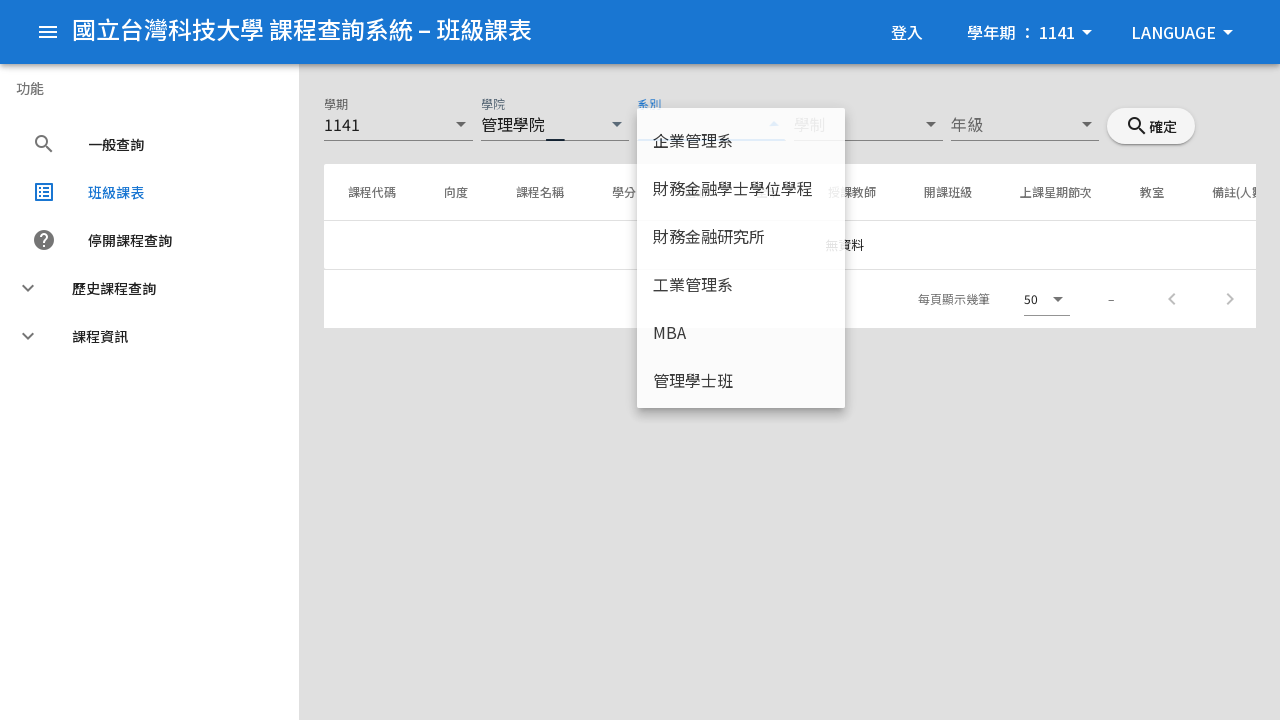

Selected department (first option) at (741, 140) on xpath=//*[@id="app"]/div[5]/div/div/div[1]/a/div/div
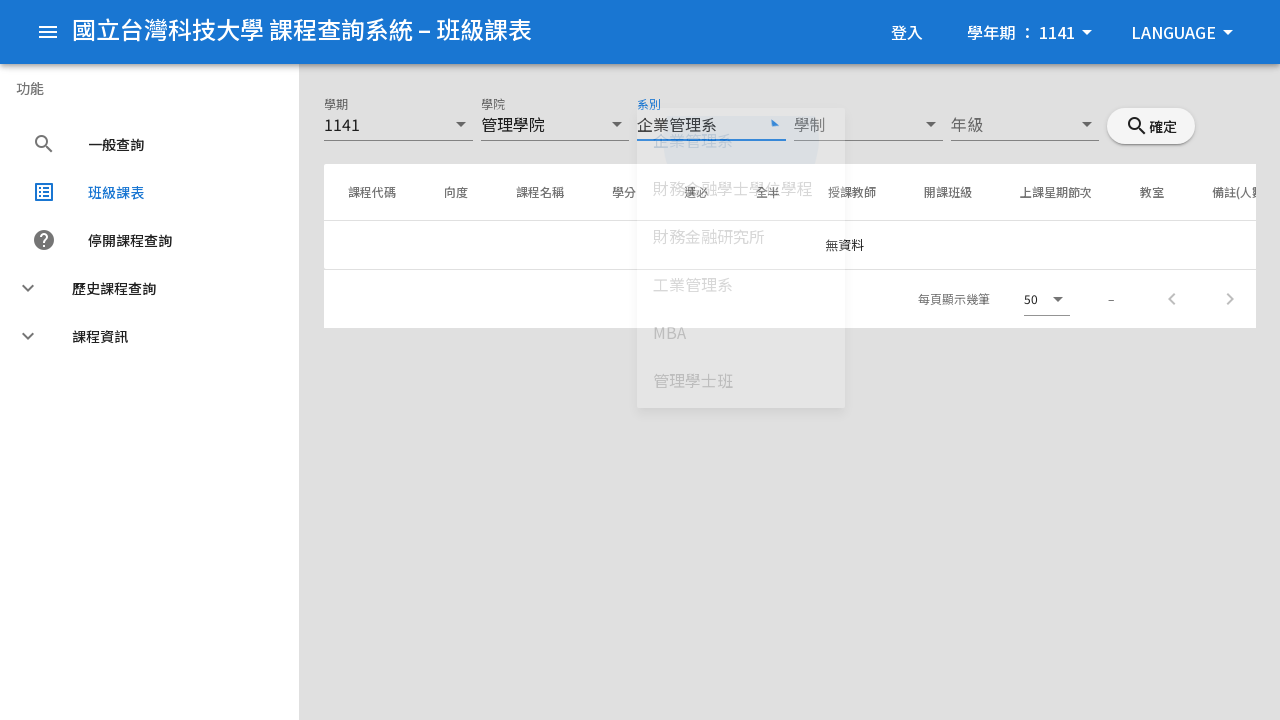

Clicked years dropdown at (854, 124) on .v-select__selections >> nth=3
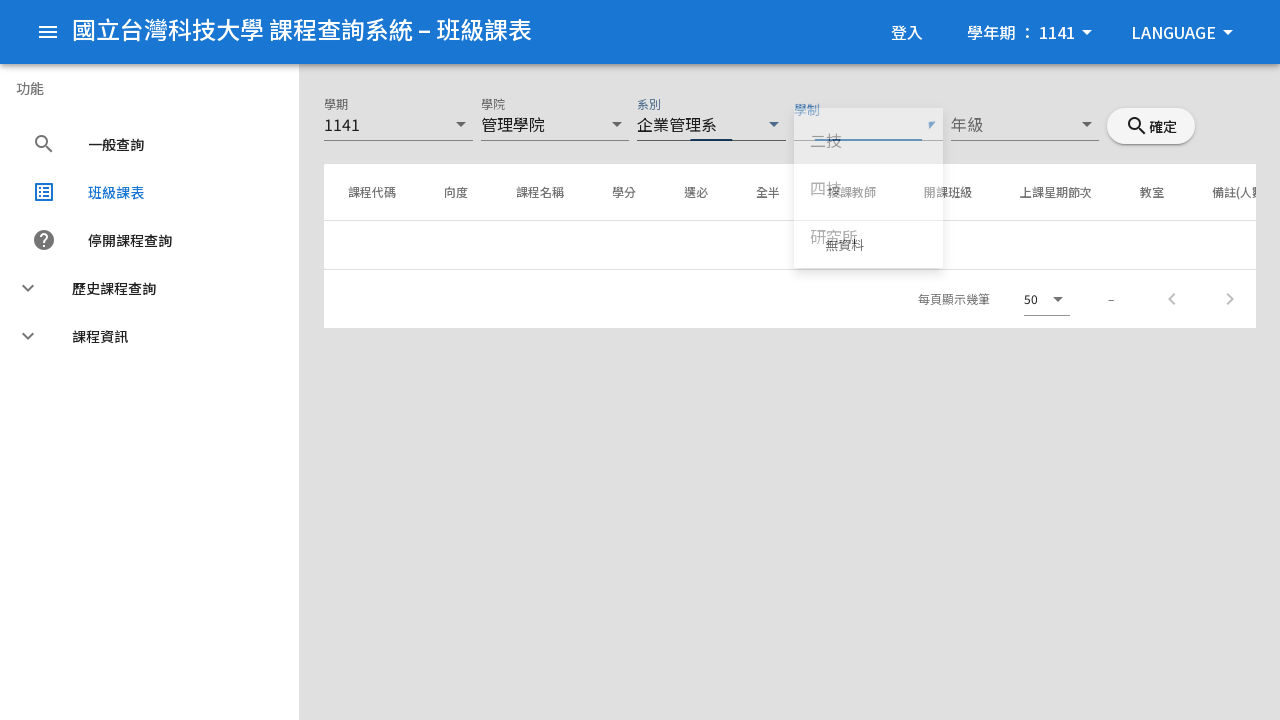

Selected year level (second option) at (868, 188) on xpath=//*[@id="app"]/div[4]/div/div/div[2]/a/div/div
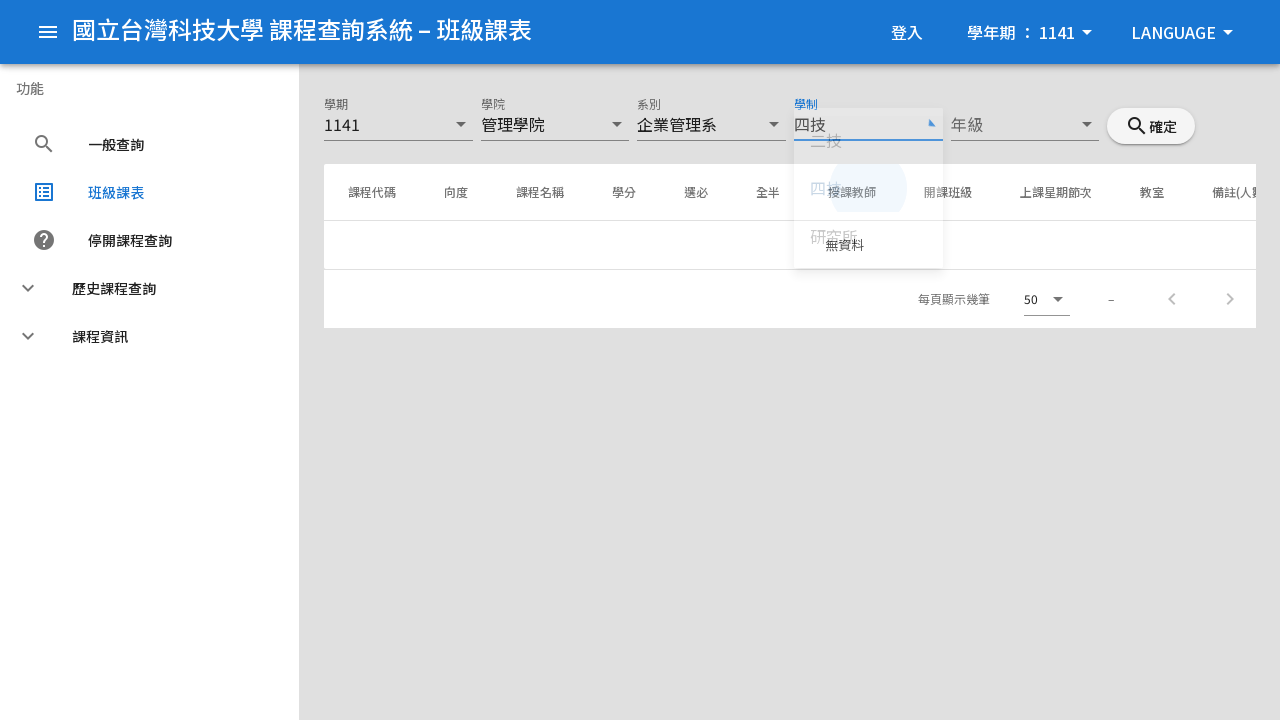

Clicked specific year dropdown at (1011, 124) on .v-select__selections >> nth=4
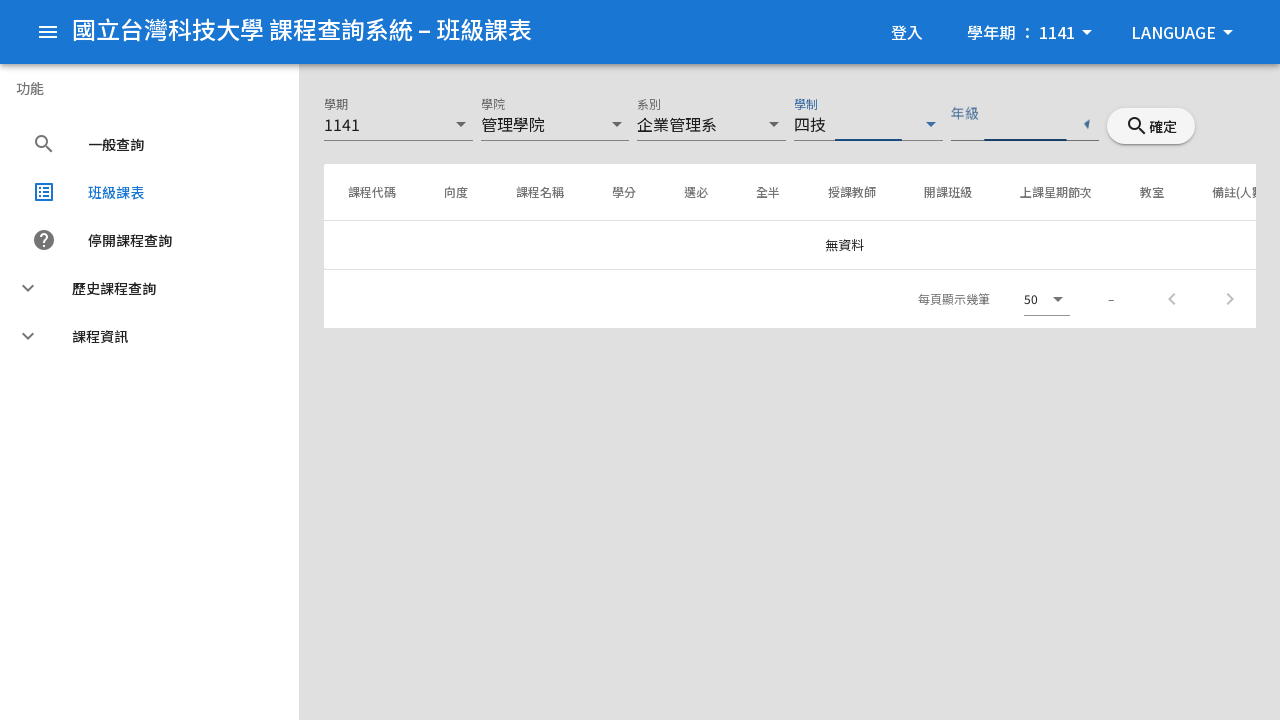

Selected specific year (first option) at (1026, 140) on xpath=//*[@id="app"]/div[3]/div/div/div[1]/a/div/div
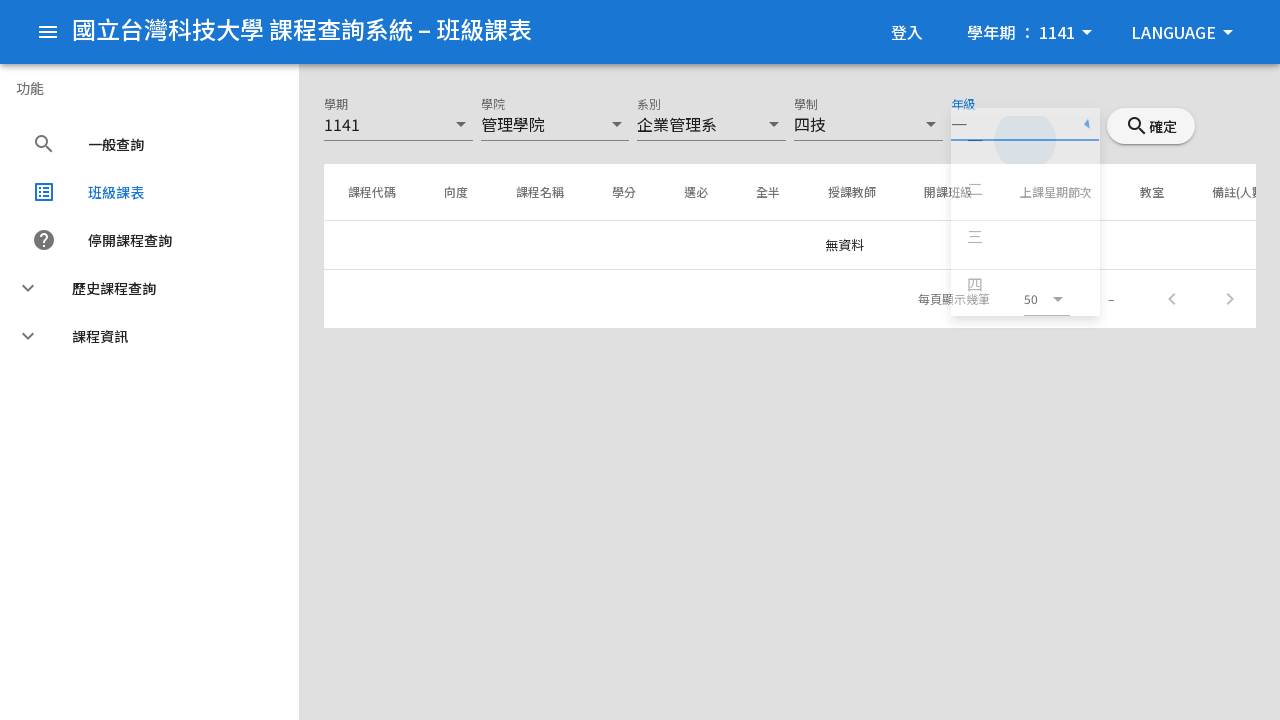

Clicked search button to retrieve course information at (1151, 126) on xpath=//*[@id="app"]/div[8]/main/div/div/div[1]/div[6]/button/div
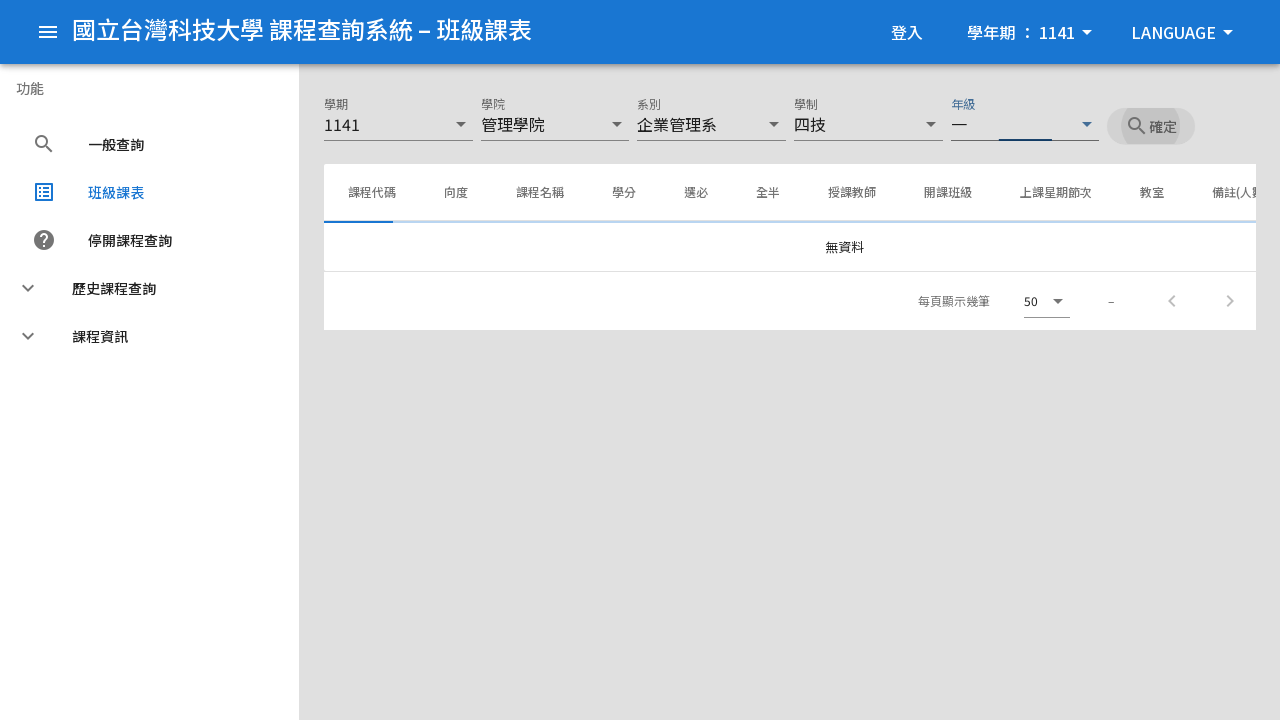

Course results table loaded successfully
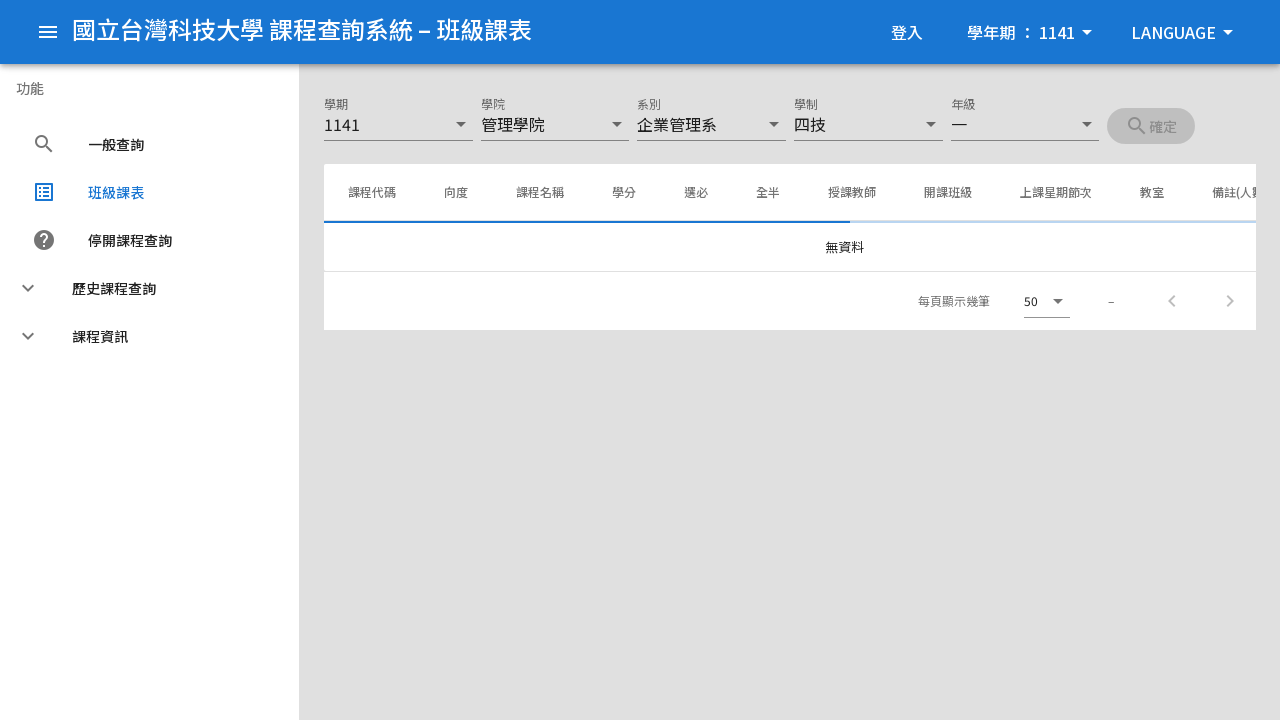

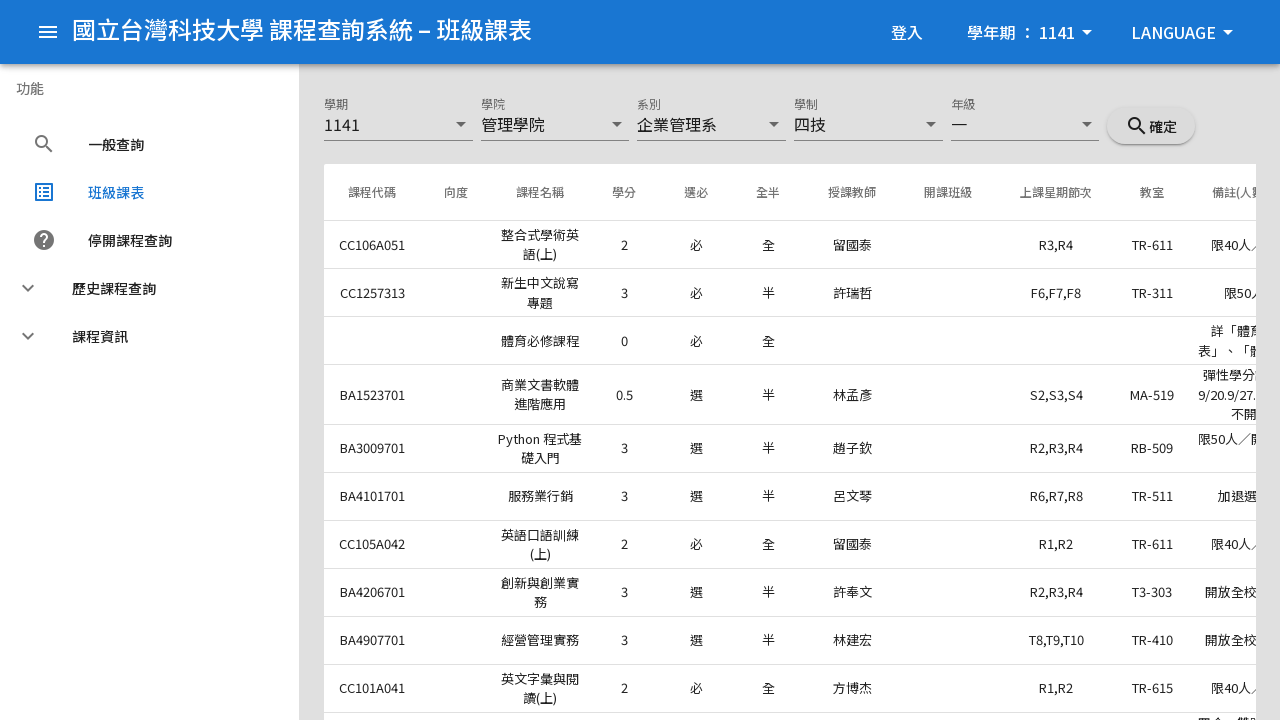